Tests notification message functionality by repeatedly clicking a link until a successful notification appears

Starting URL: http://the-internet.herokuapp.com/notification_message_rendered

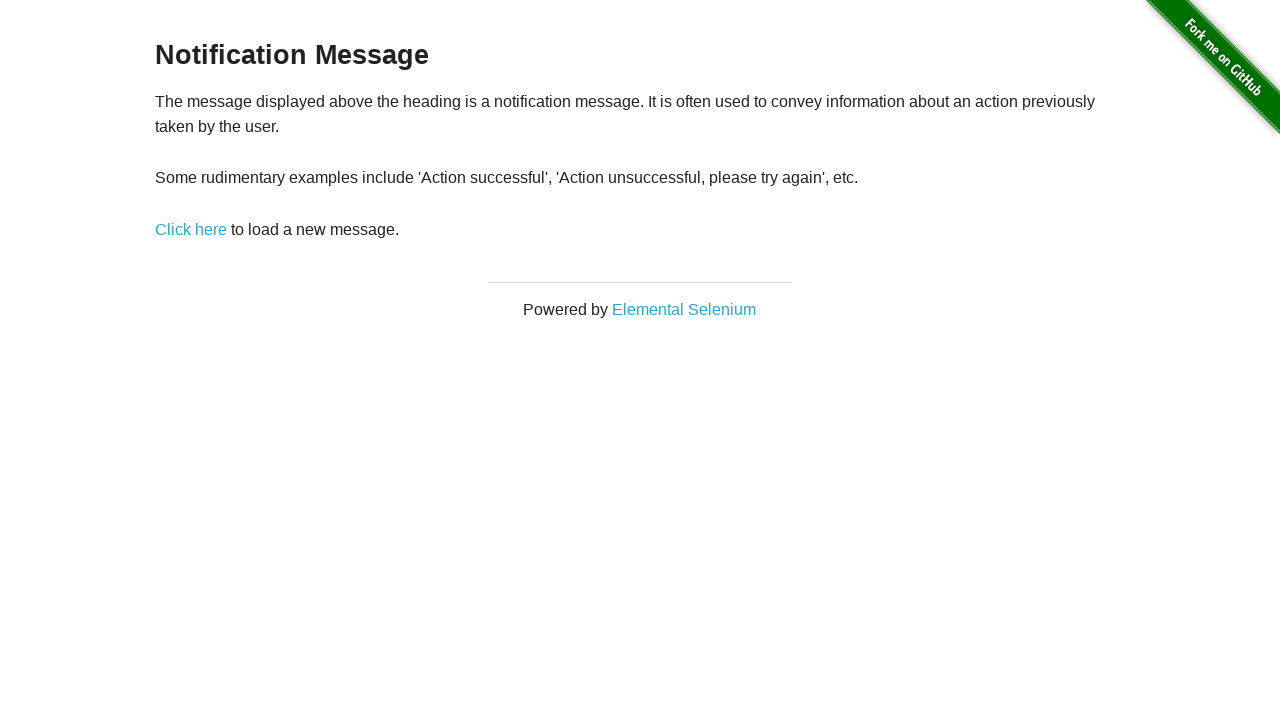

Clicked 'Click here' link to trigger notification at (191, 229) on text='Click here'
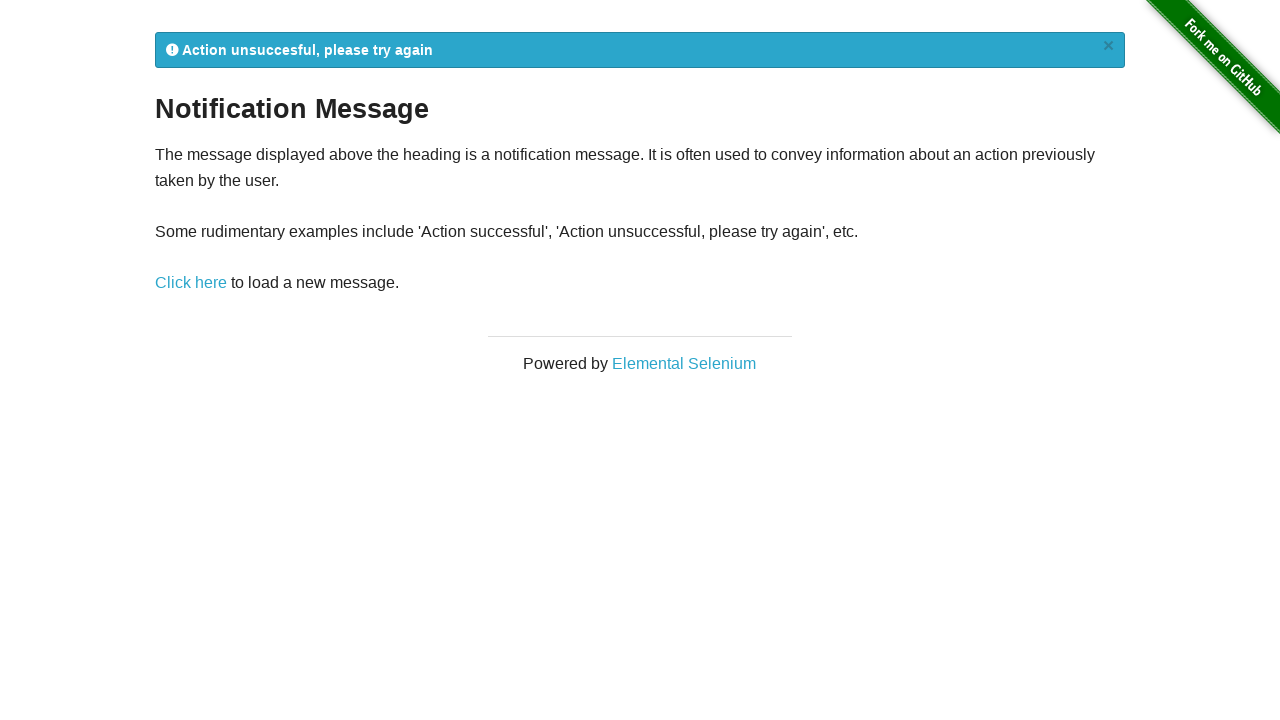

Retrieved notification message text
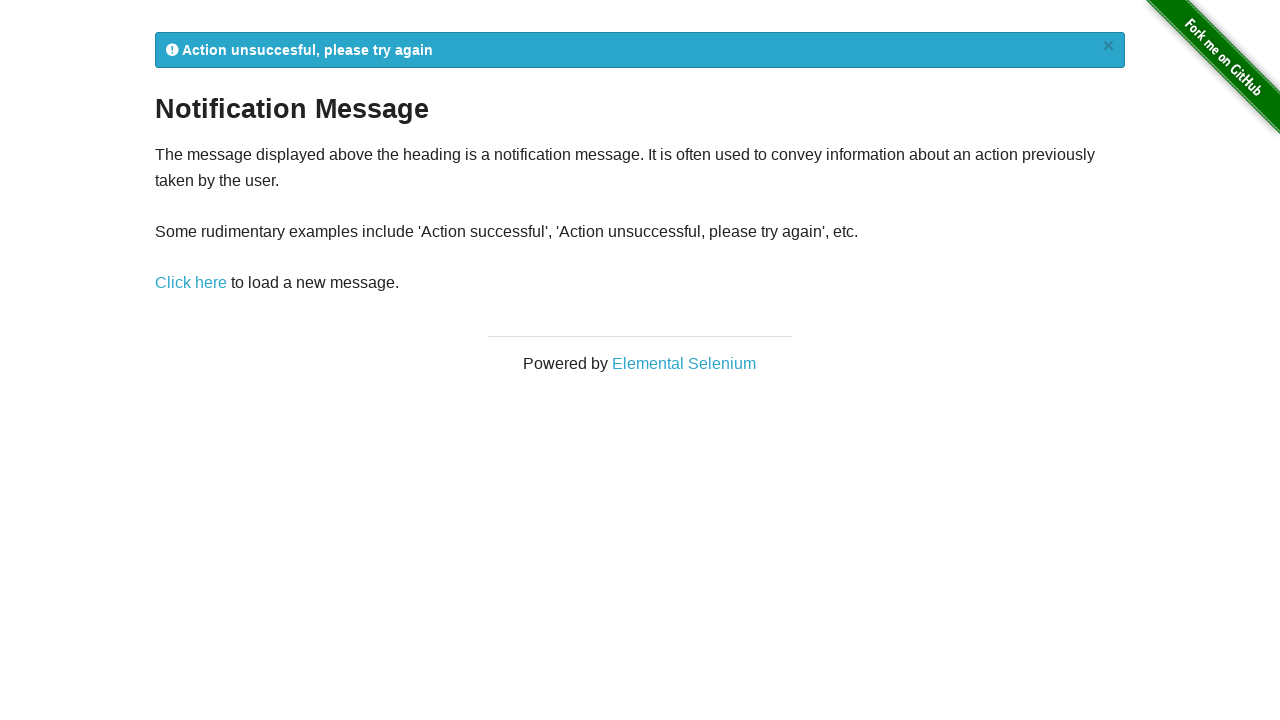

Clicked 'Click here' link to trigger notification at (191, 283) on text='Click here'
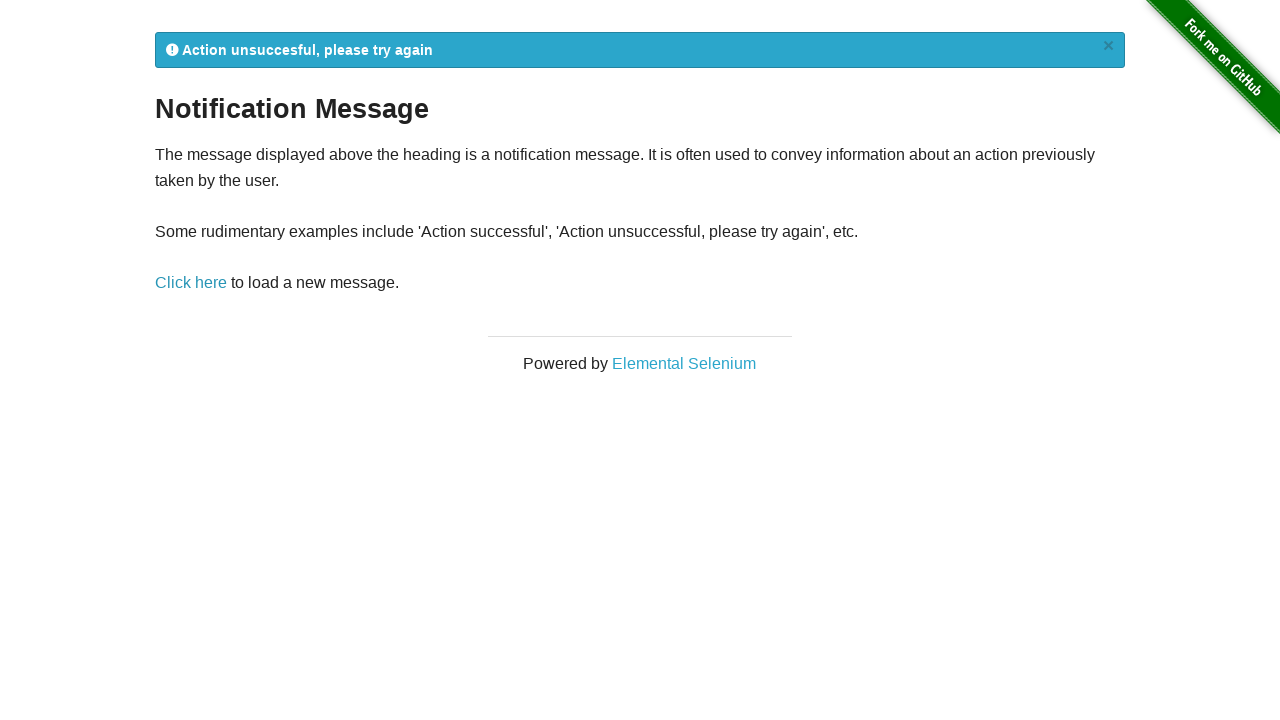

Retrieved notification message text
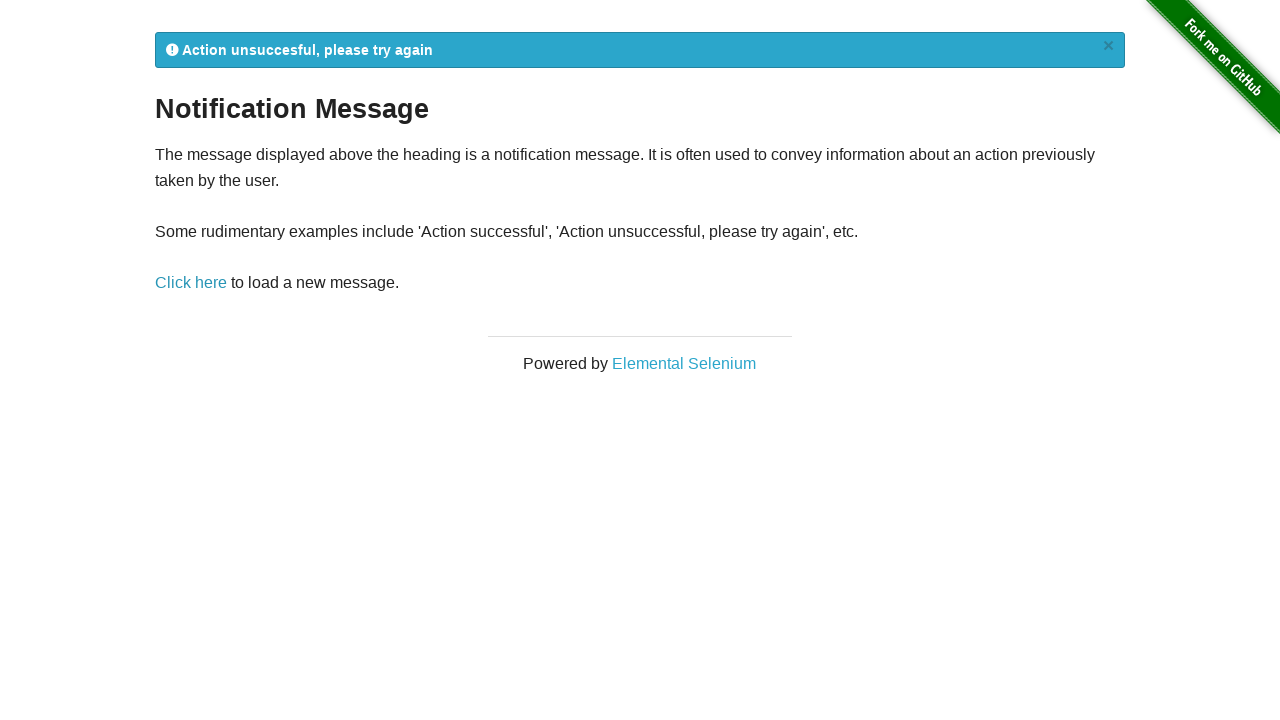

Clicked 'Click here' link to trigger notification at (191, 283) on text='Click here'
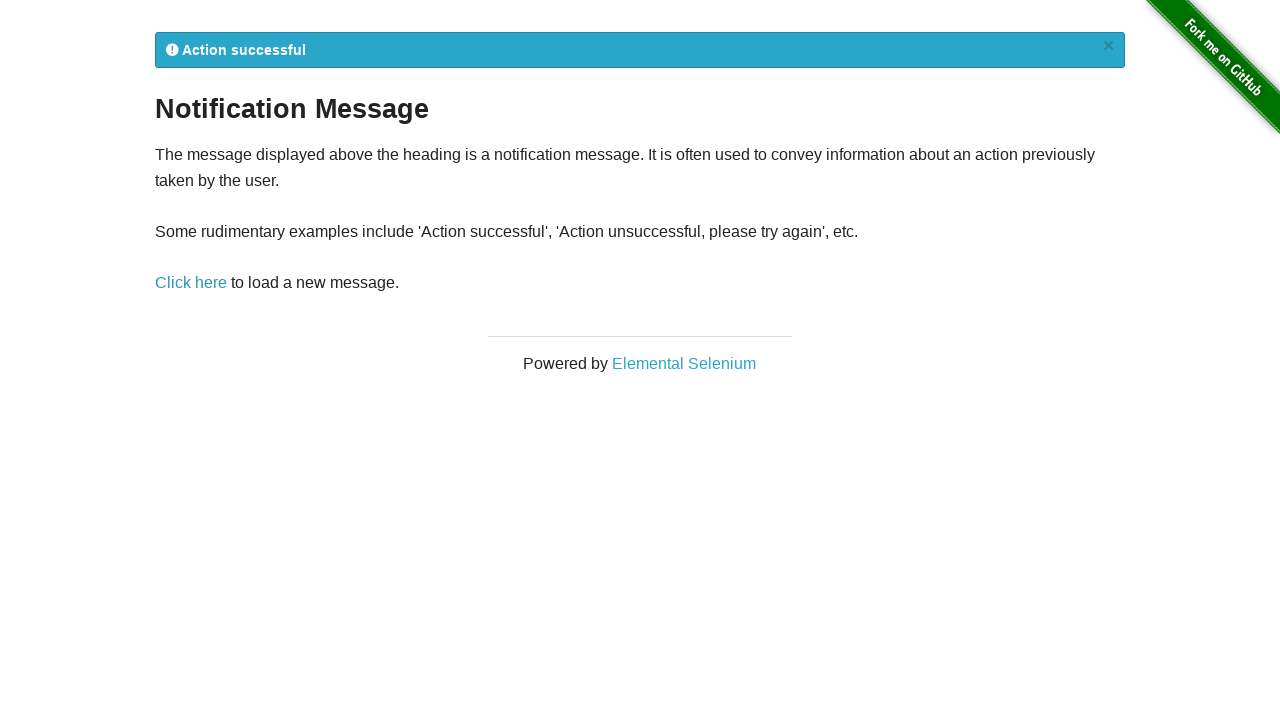

Retrieved notification message text
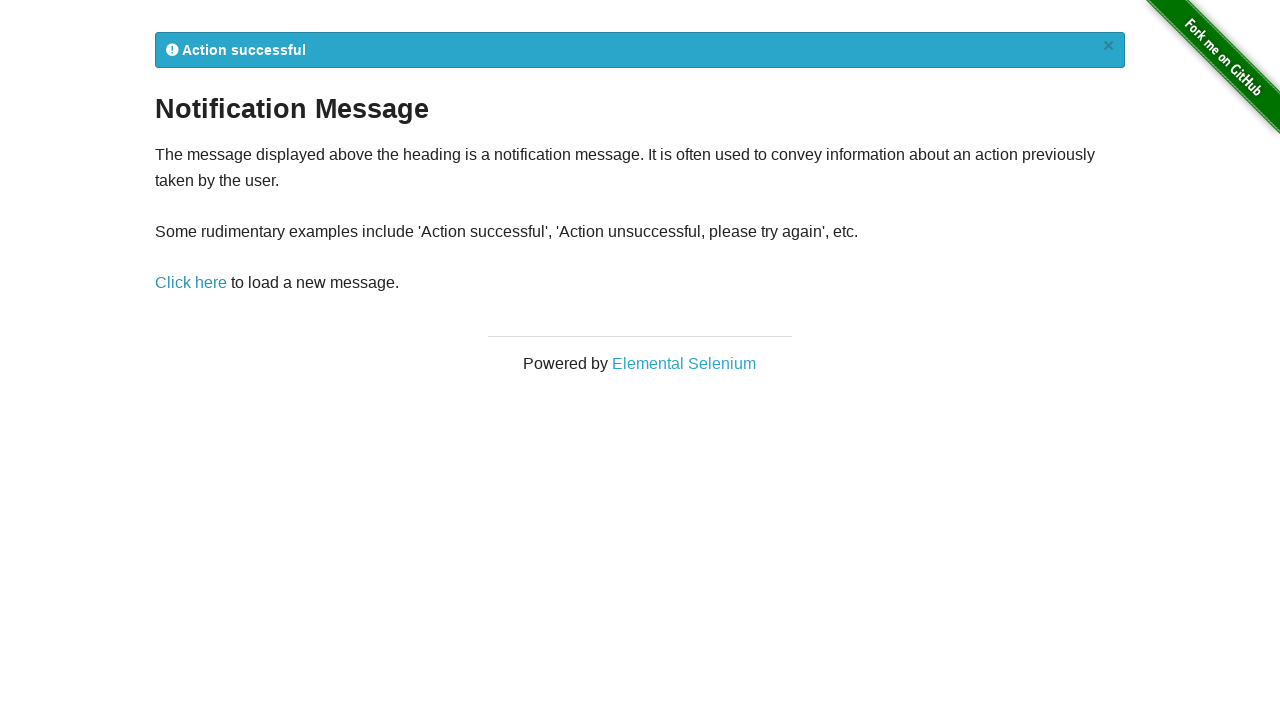

Found successful notification message, test completed
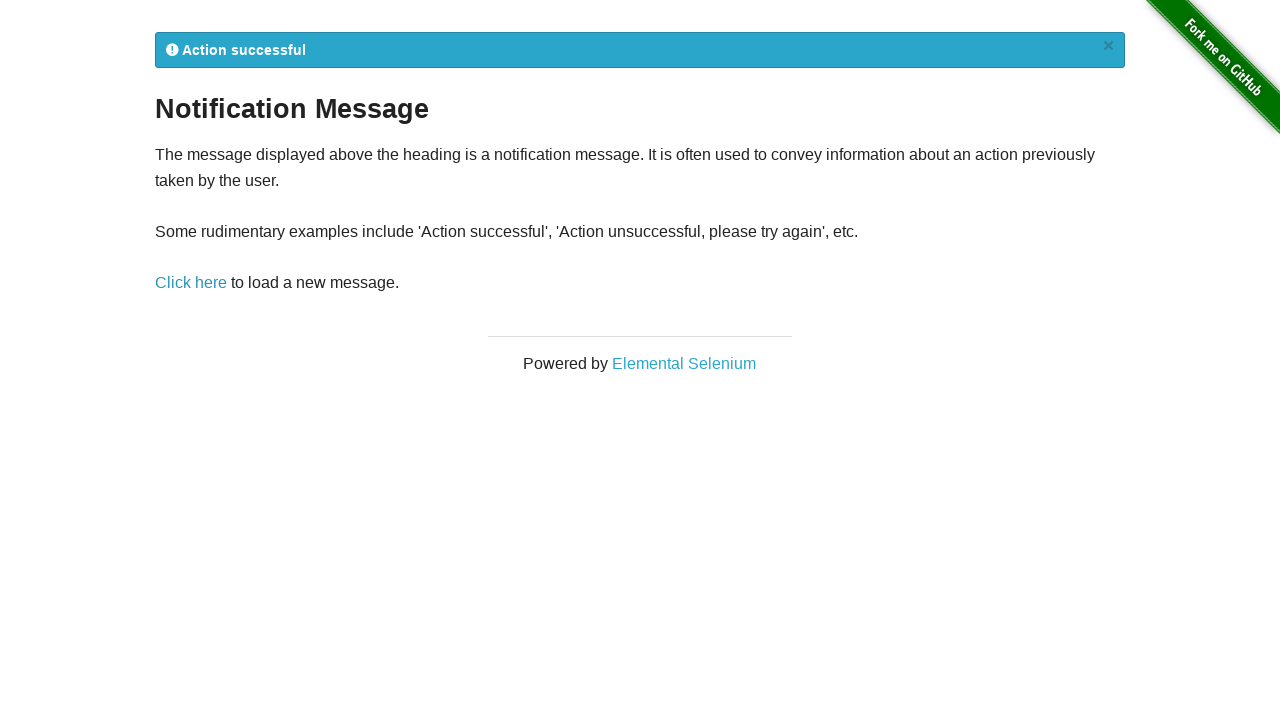

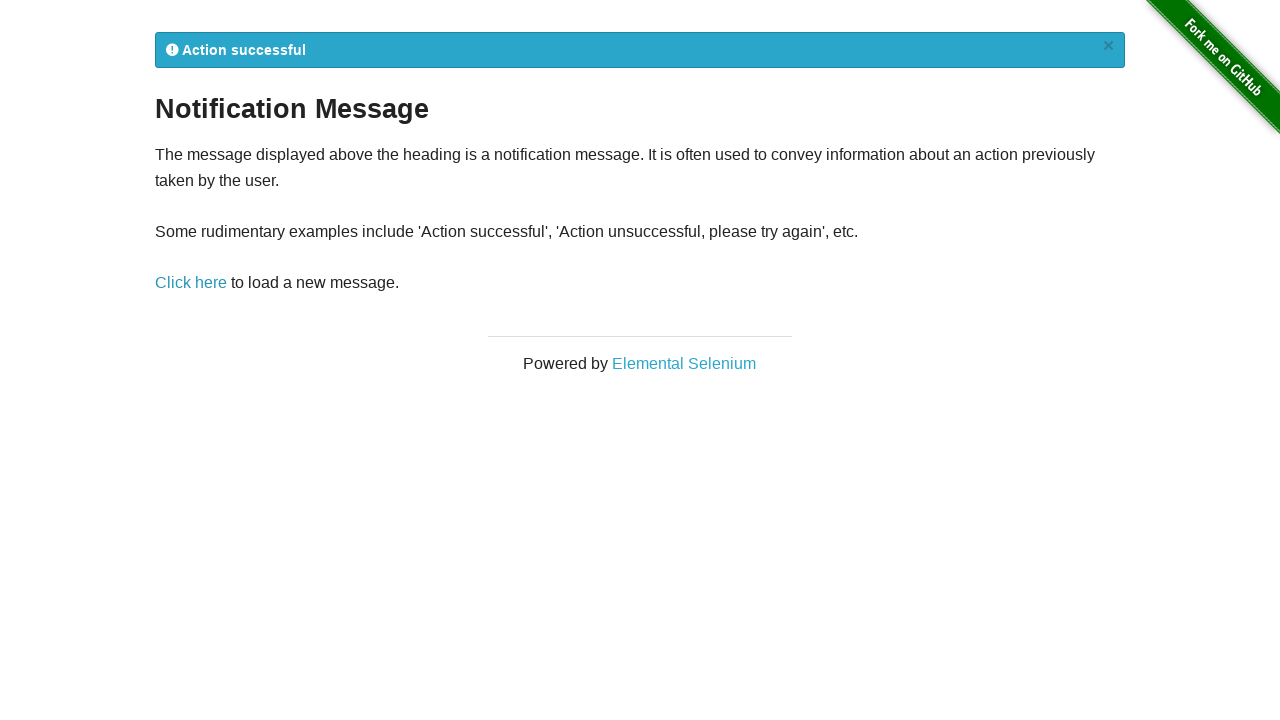